Tests window handling by clicking a link that opens a new window, switching to the new window, clicking a link in it, then closing and returning to the original window.

Starting URL: https://omayo.blogspot.com/

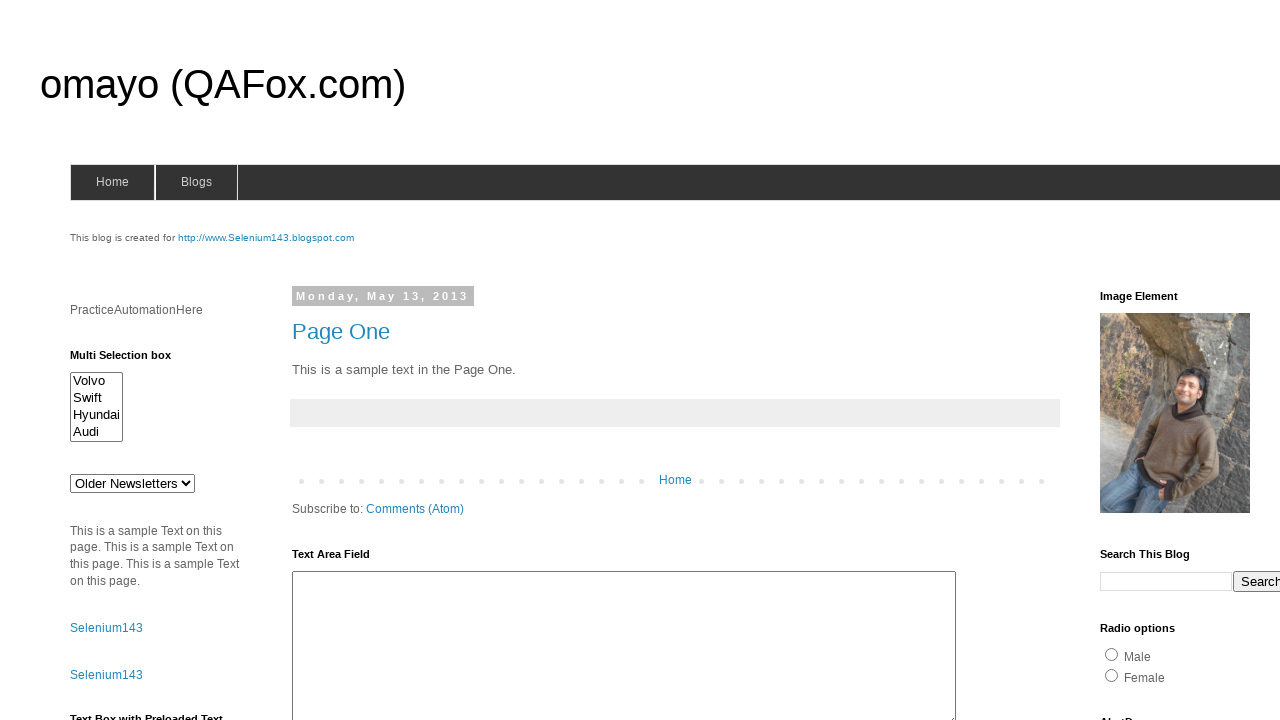

Clicked selenium143 link to open a new window at (266, 238) on a#selenium143
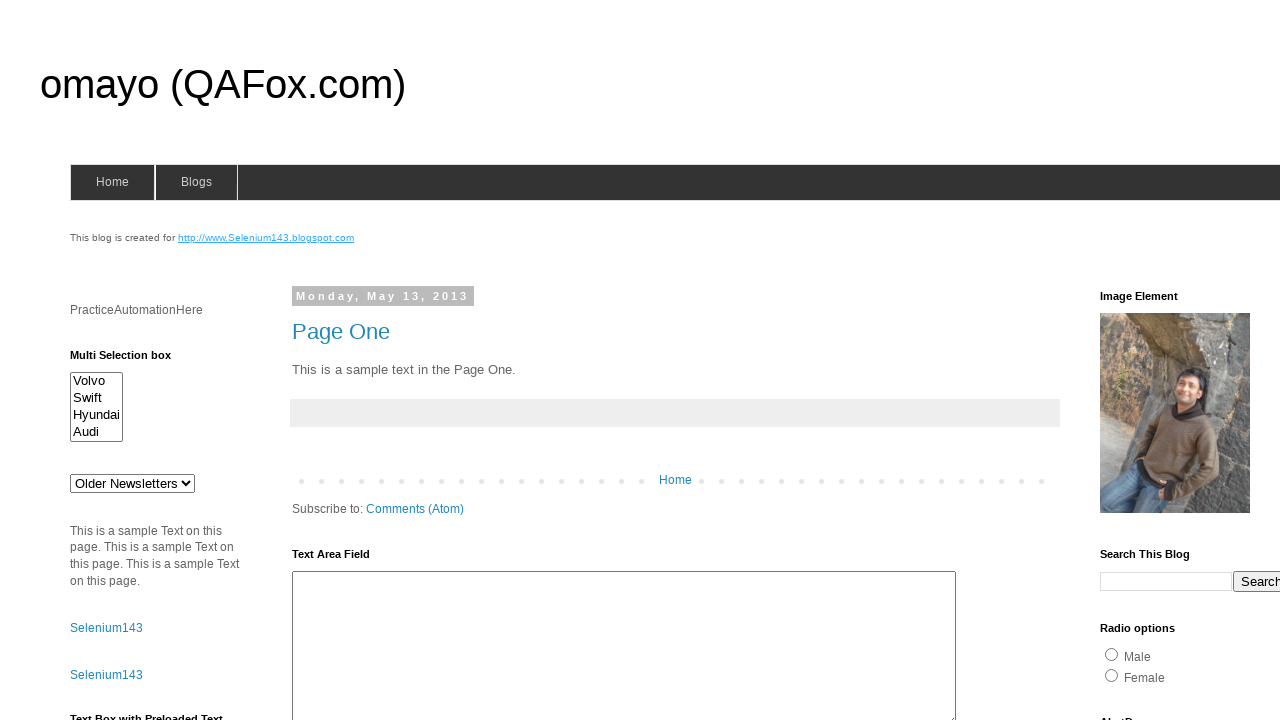

Captured the newly opened window/page
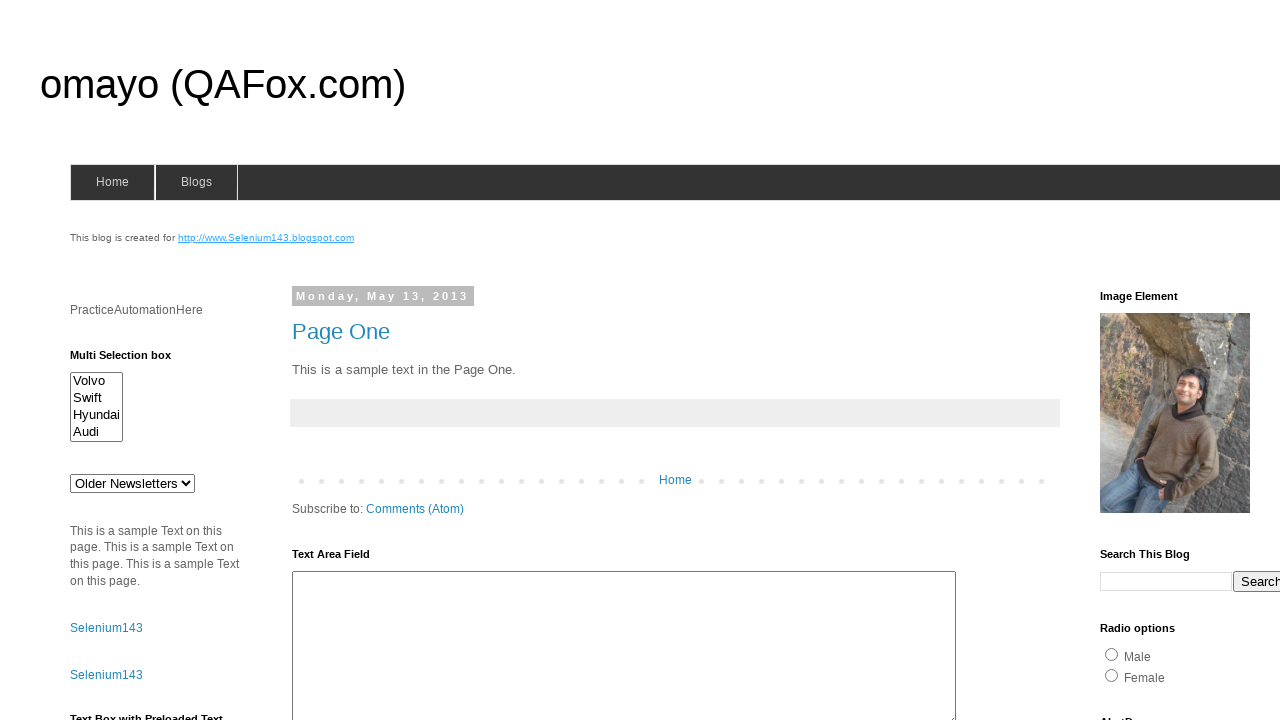

New window loaded completely
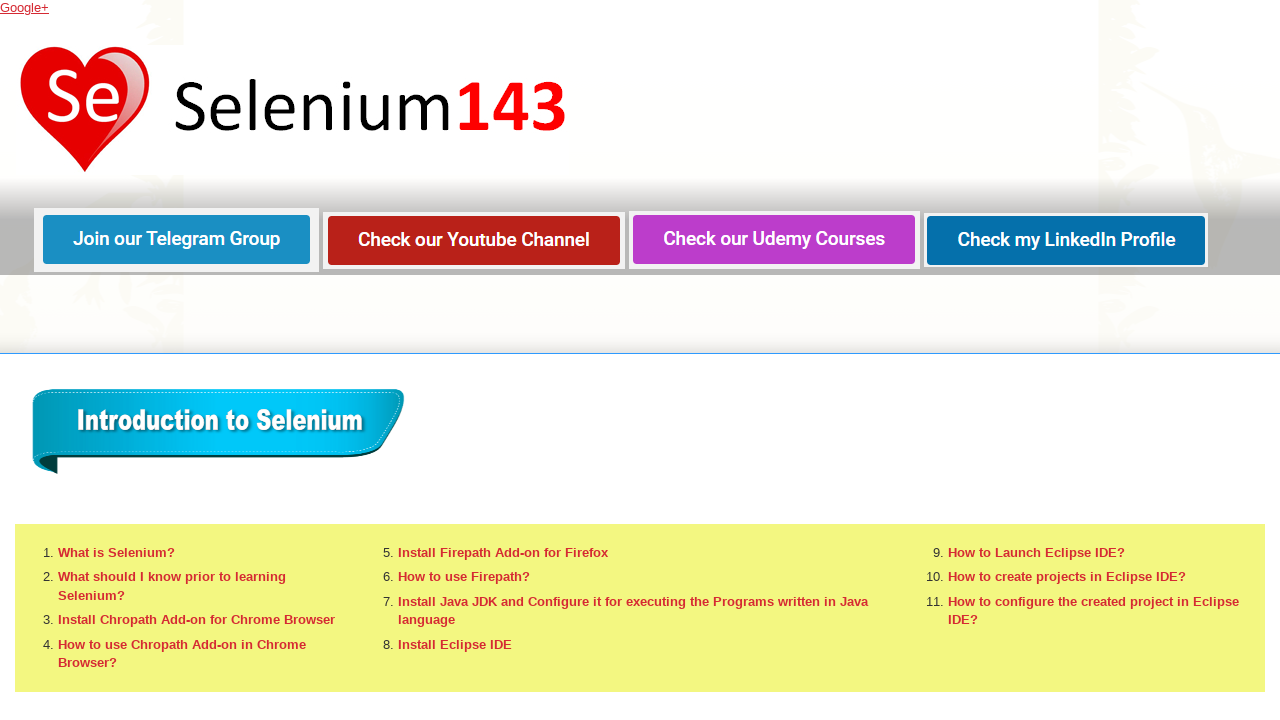

Clicked 'What is Selenium?' link in the new window at (116, 552) on xpath=//a[text()='What is Selenium?']
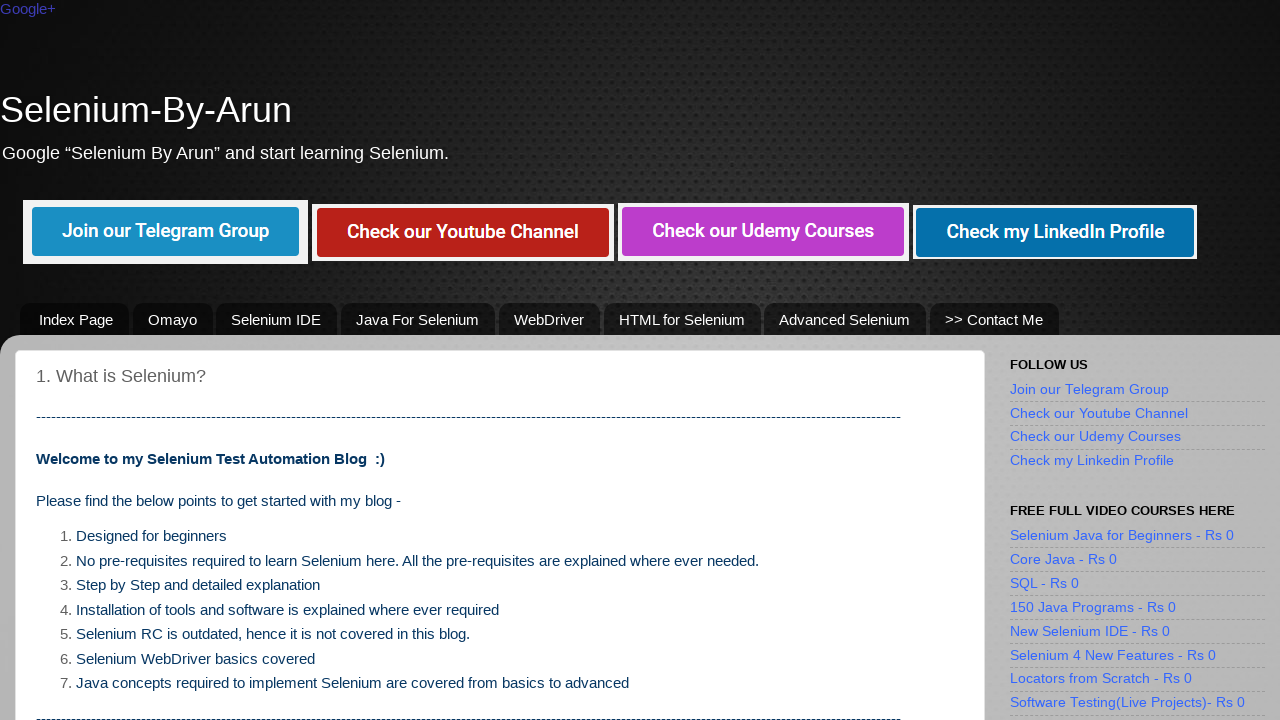

Closed the new window
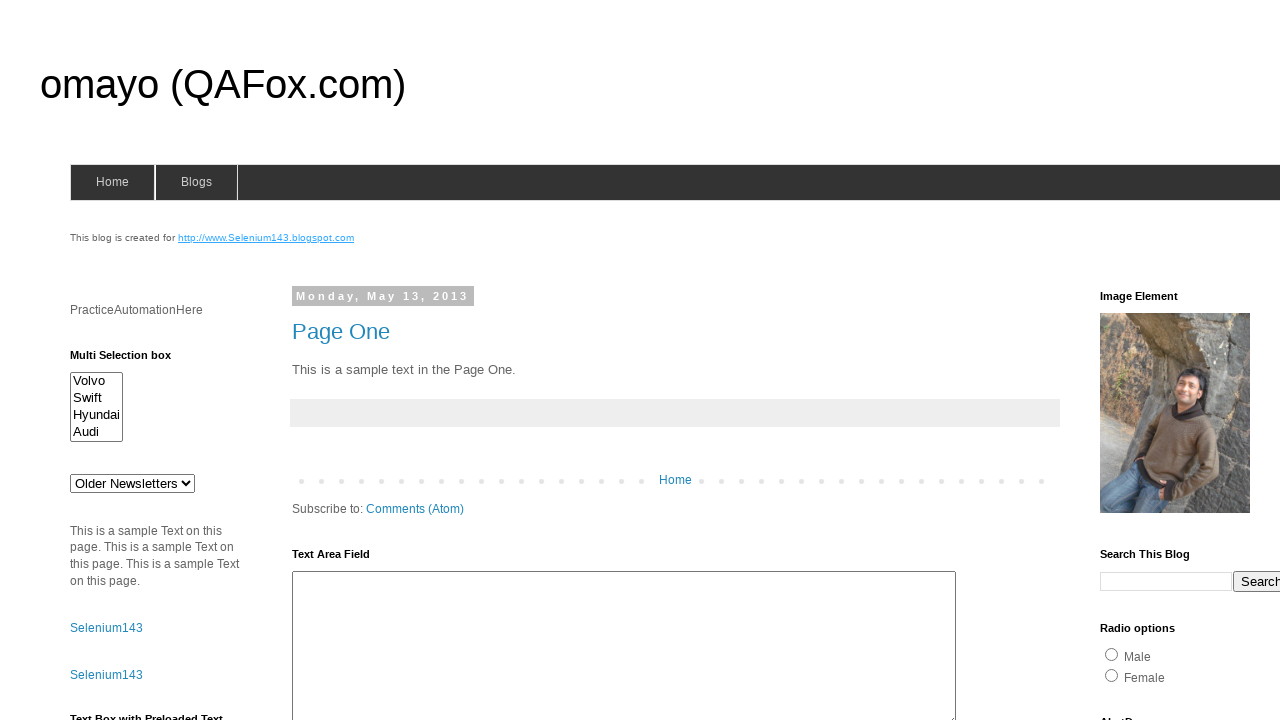

Returned to original window (implicit in Playwright)
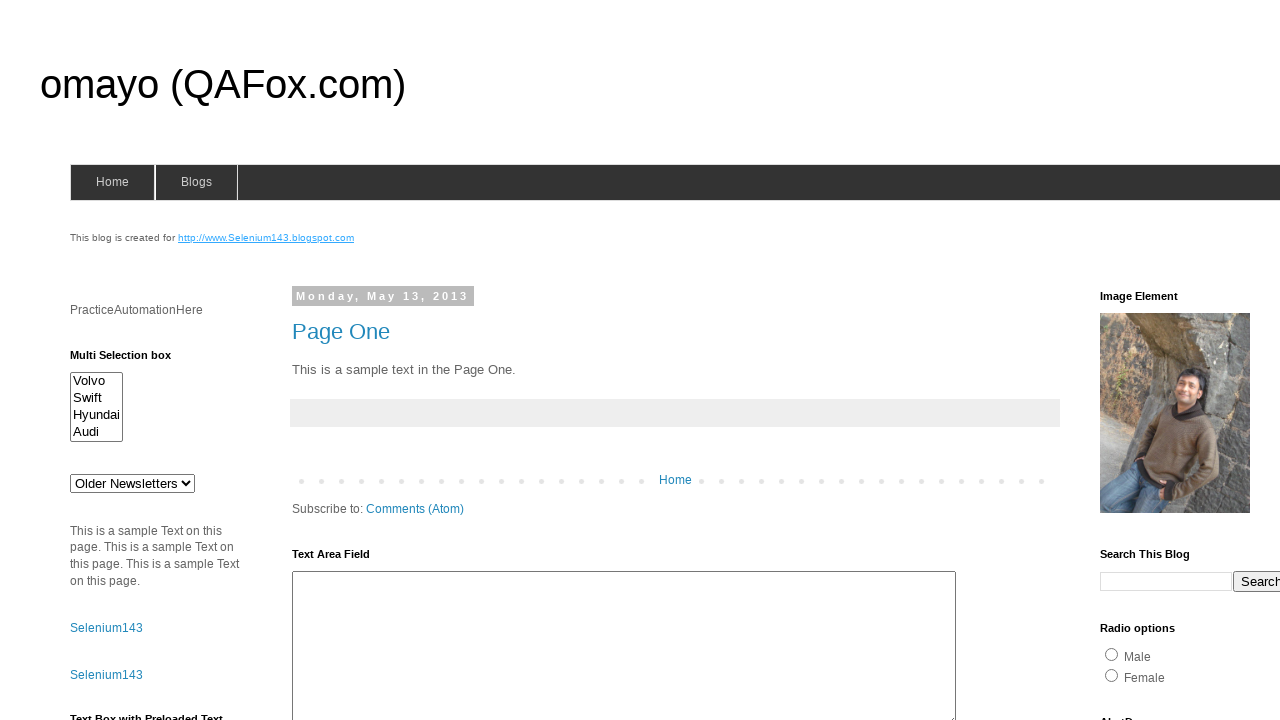

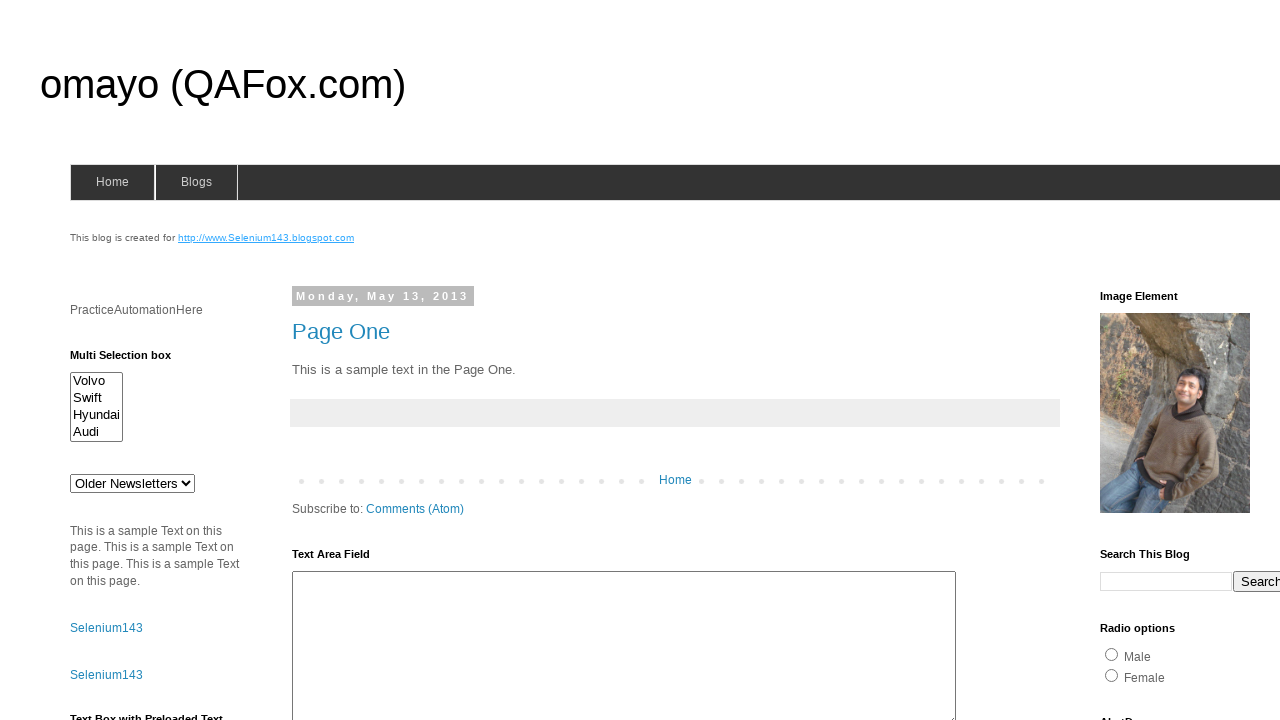